Tests drag and drop functionality by dragging an element to a target drop zone on a test automation practice website

Starting URL: https://testautomationpractice.blogspot.com/

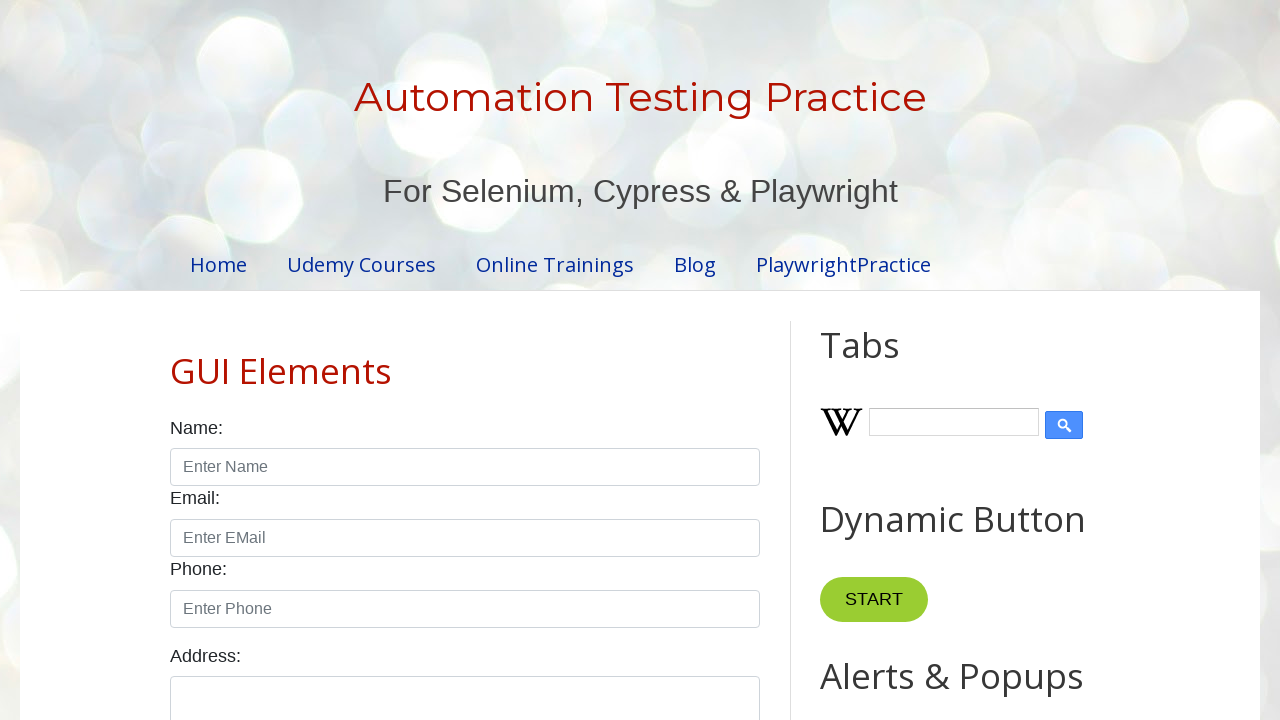

Scrolled to 'Drag and Drop' section heading
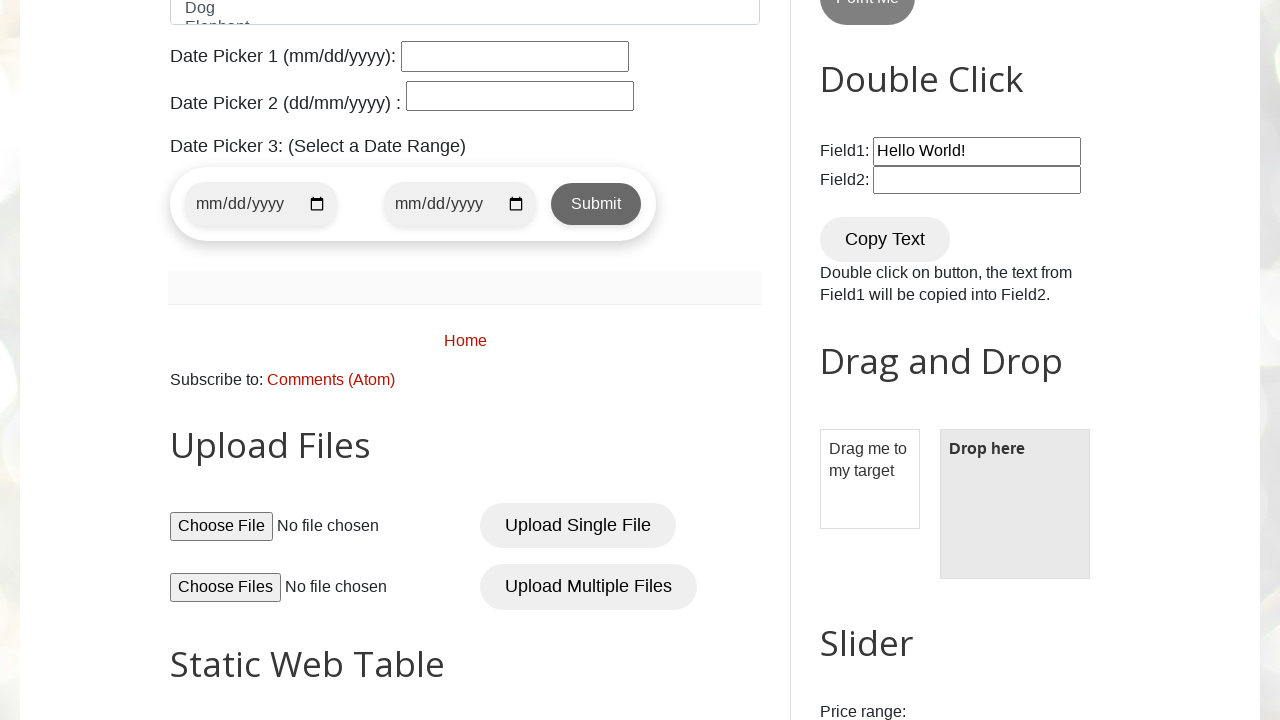

Located draggable element 'Drag me to my target'
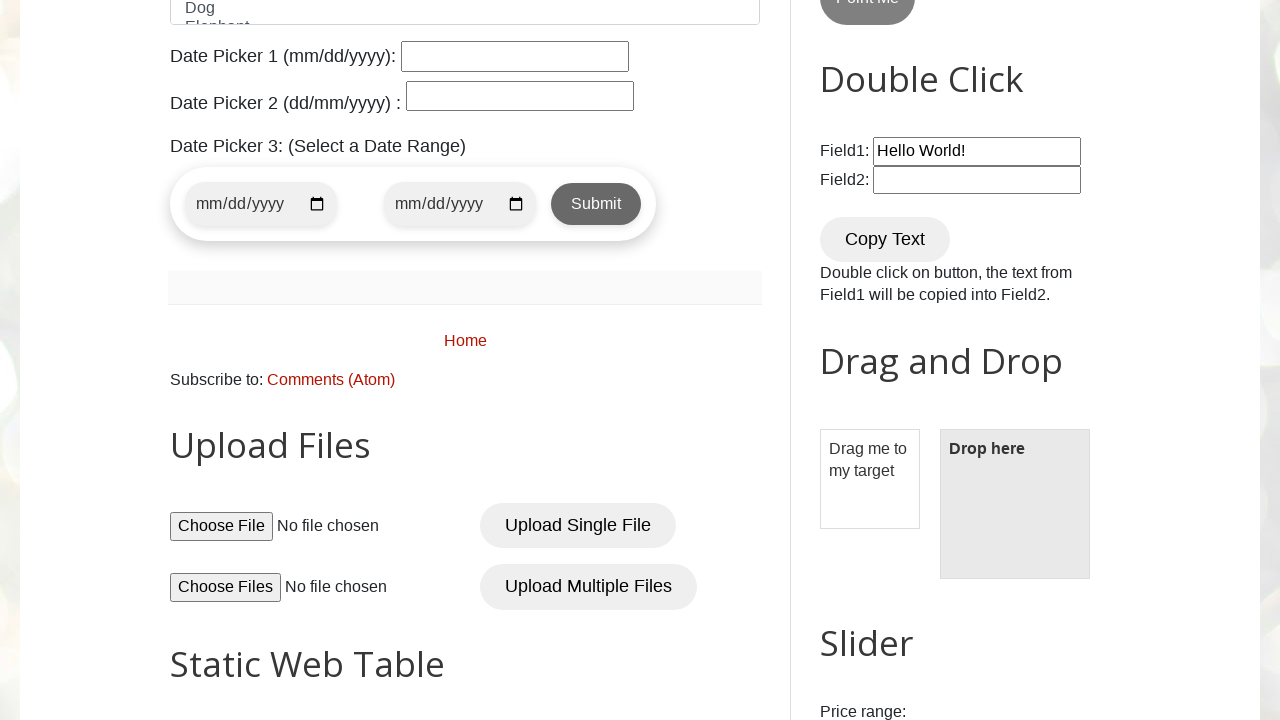

Located drop target zone 'Drop here'
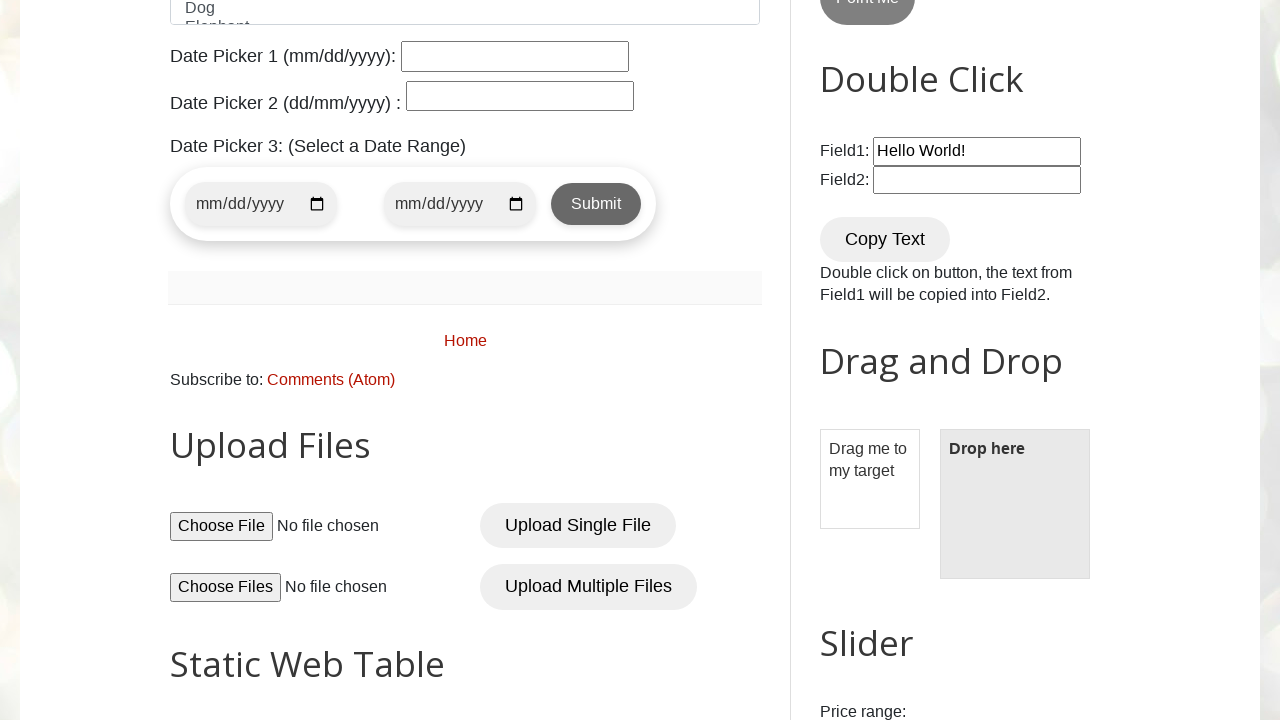

Performed drag and drop action from draggable element to target drop zone at (1015, 449)
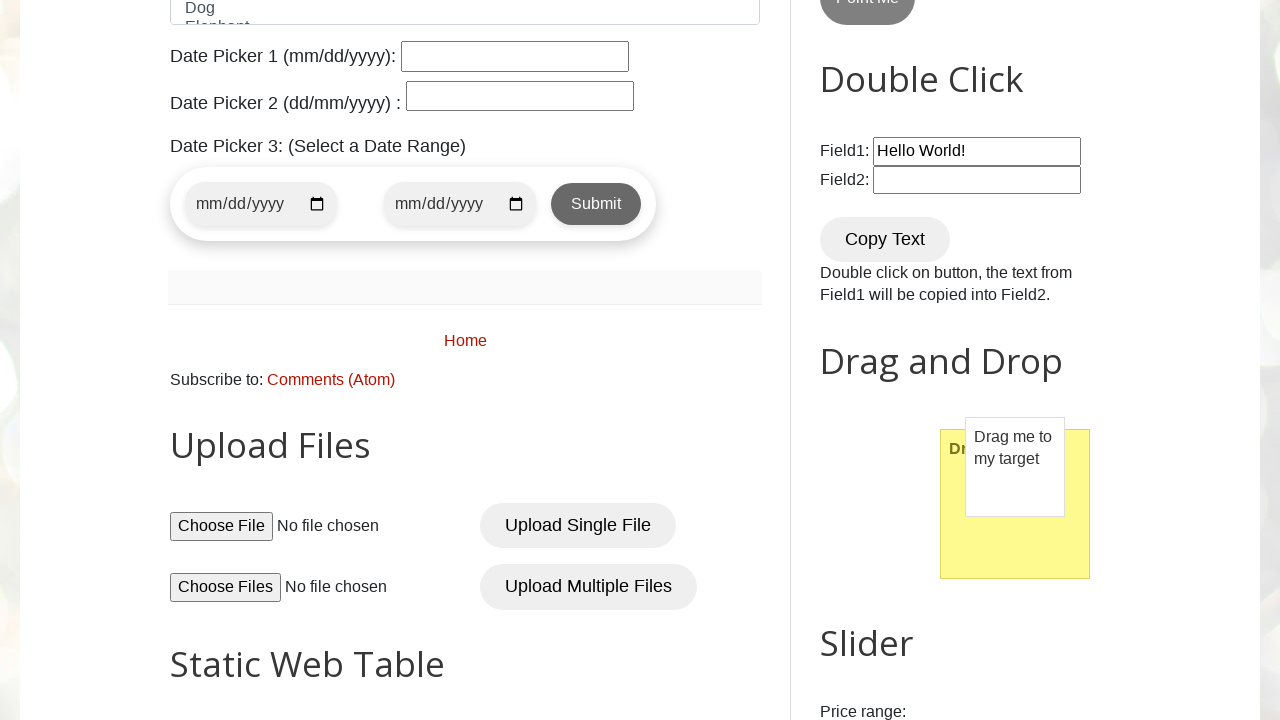

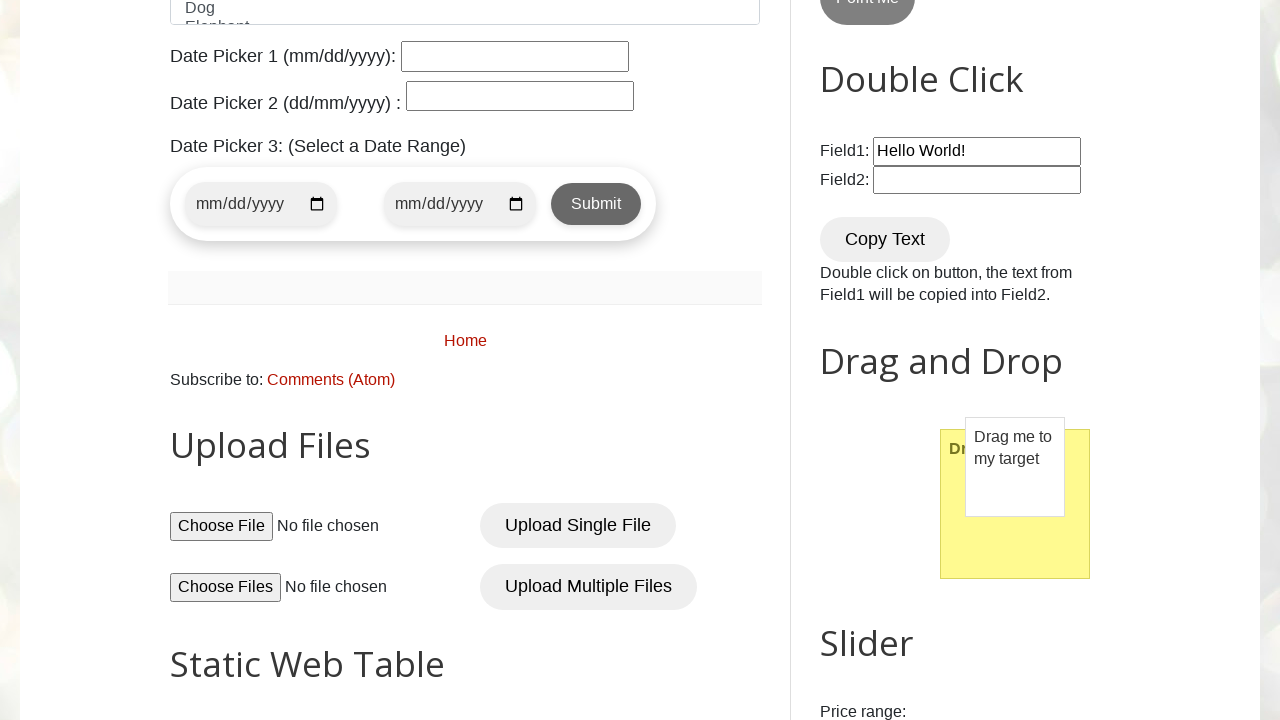